Fills out a practice form by entering personal information, selecting gender, experience, date, profession checkboxes, automation tools, and continent, then submits the form

Starting URL: https://www.techlistic.com/p/selenium-practice-form.html

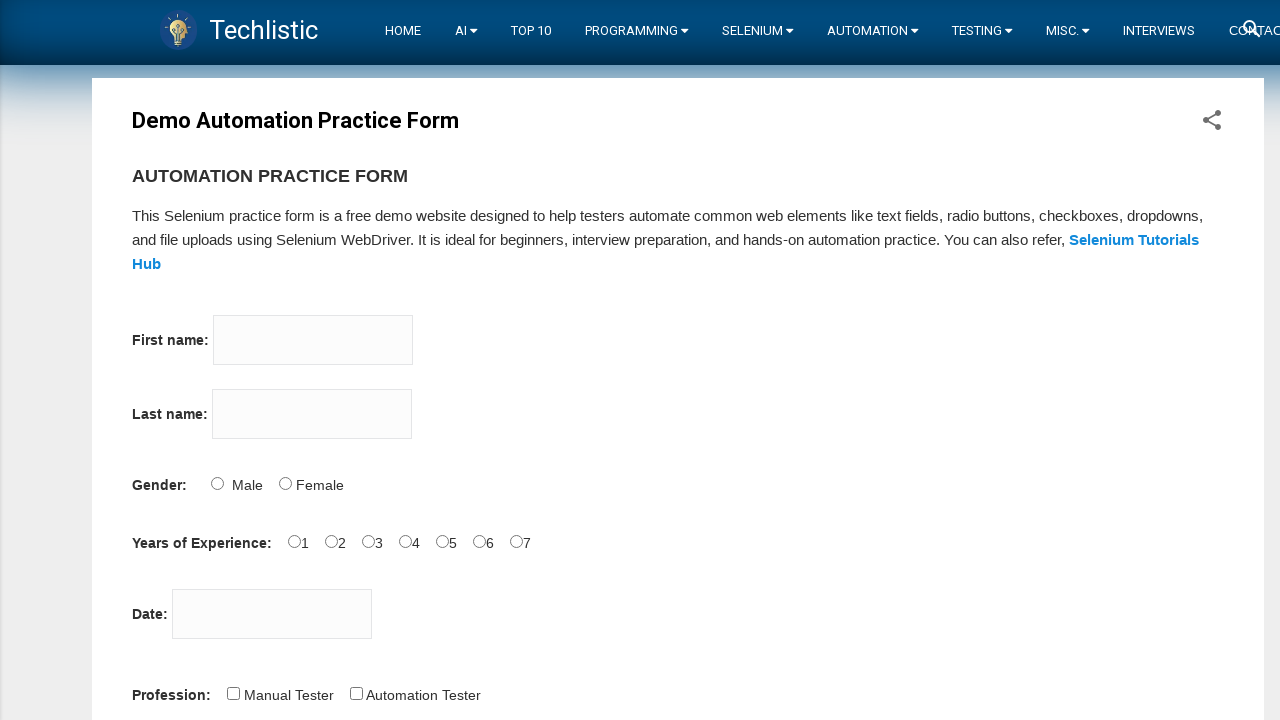

Filled first name field with 'Anna' on input[name='firstname']
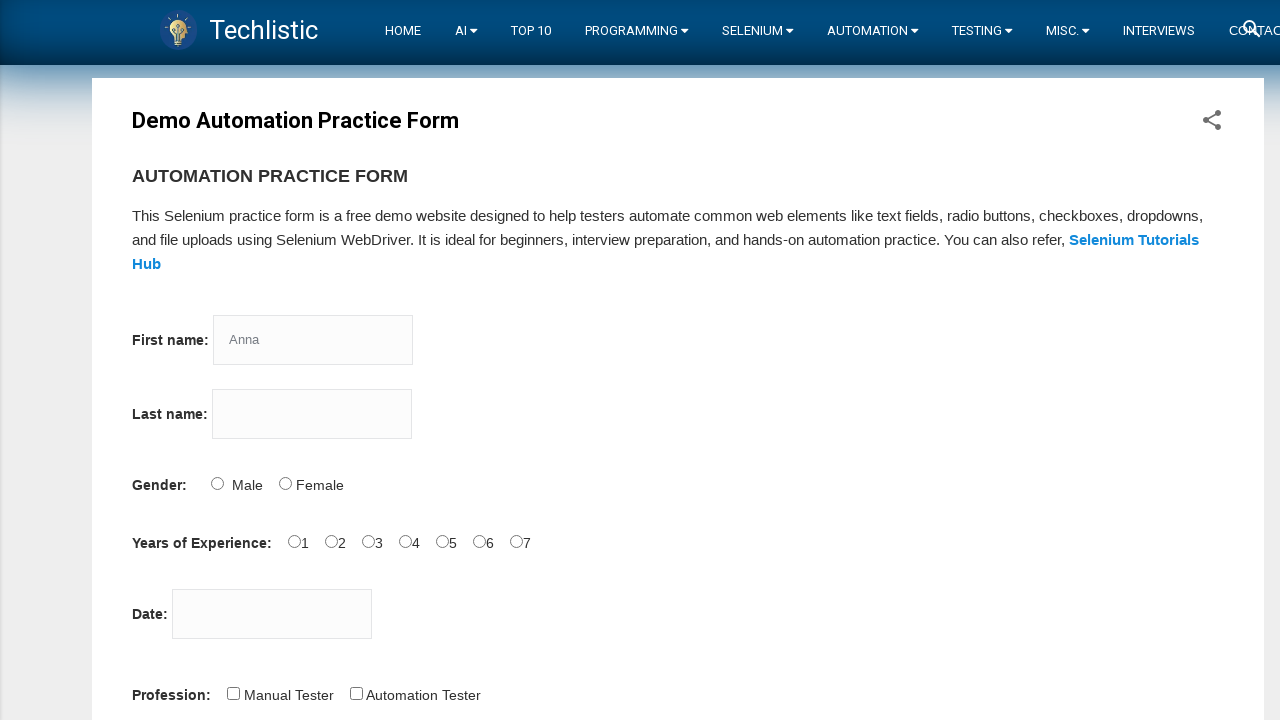

Filled last name field with 'March' on input[name='lastname']
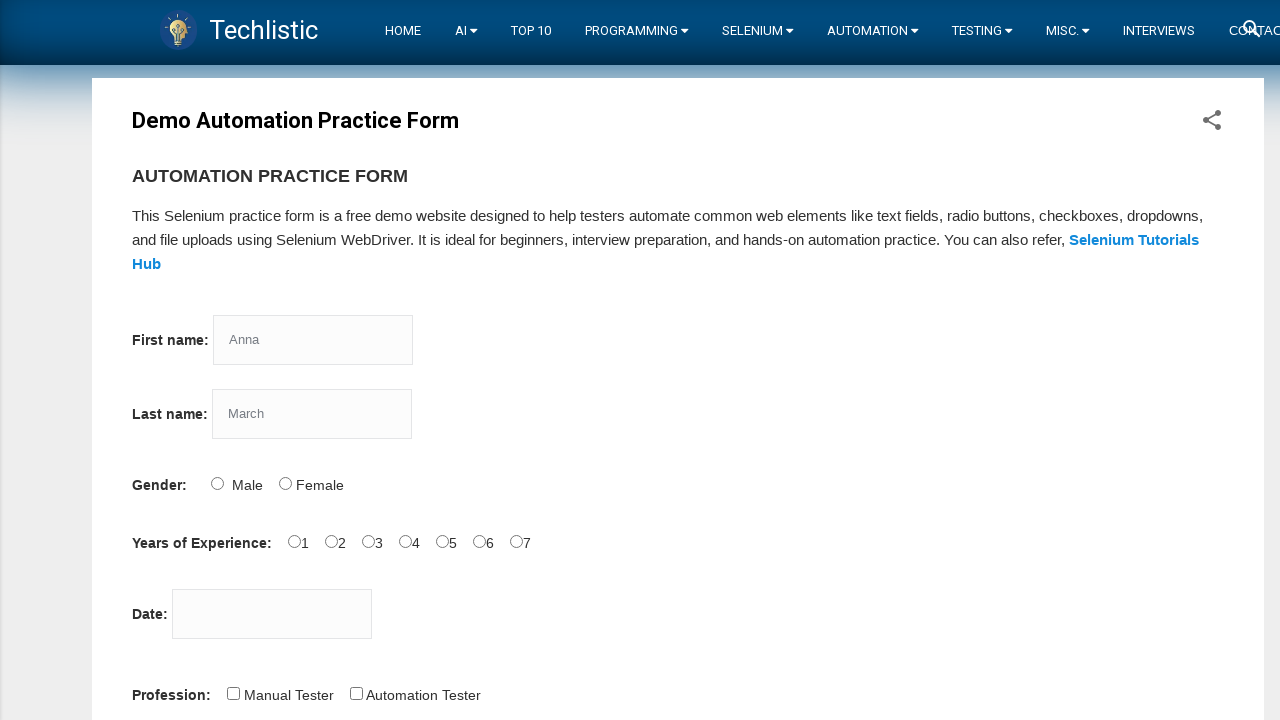

Selected Female gender option at (285, 483) on #sex-1
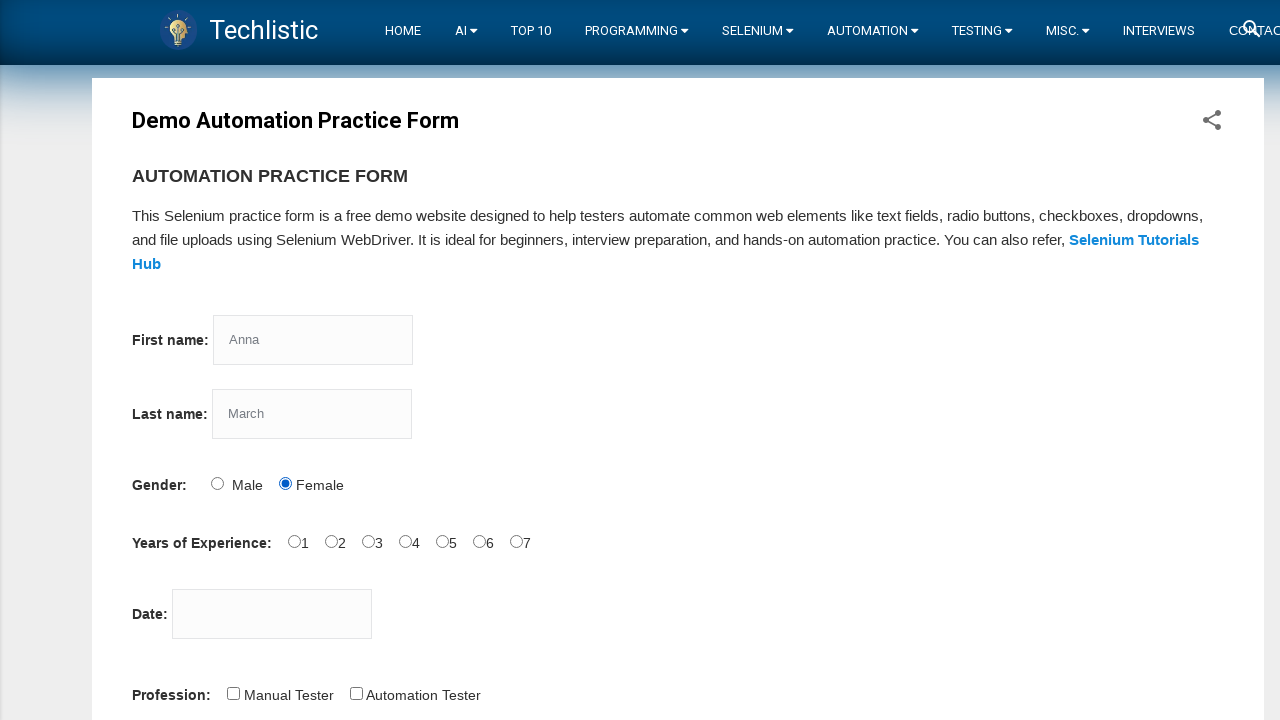

Selected 5 years of experience at (442, 541) on #exp-4
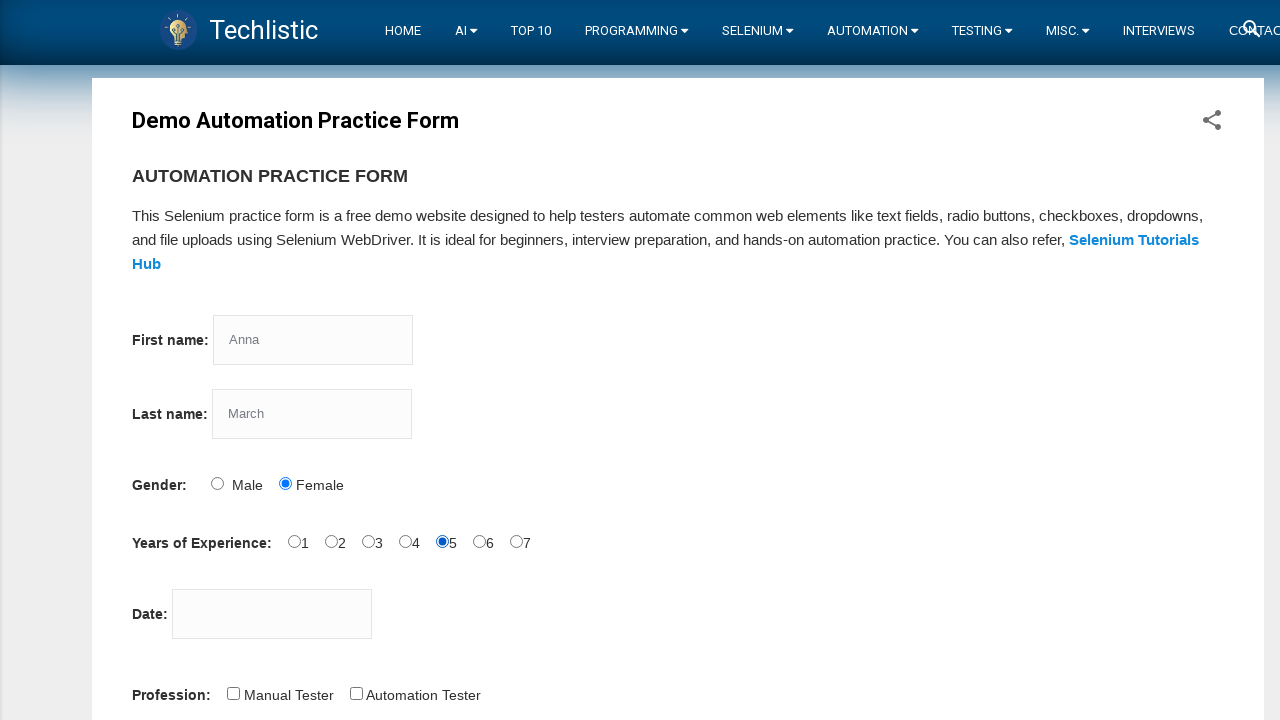

Entered date '5/22/2023' in date picker on #datepicker
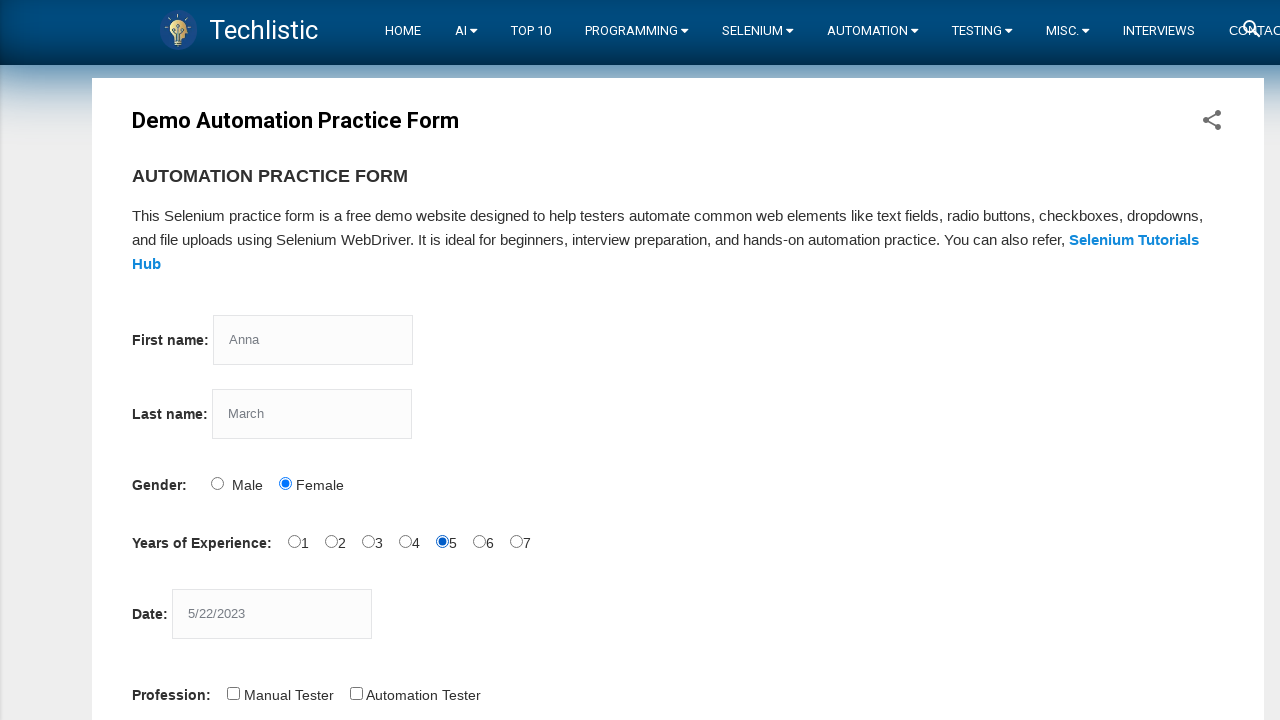

Selected Manual Tester profession checkbox at (356, 693) on #profession-1
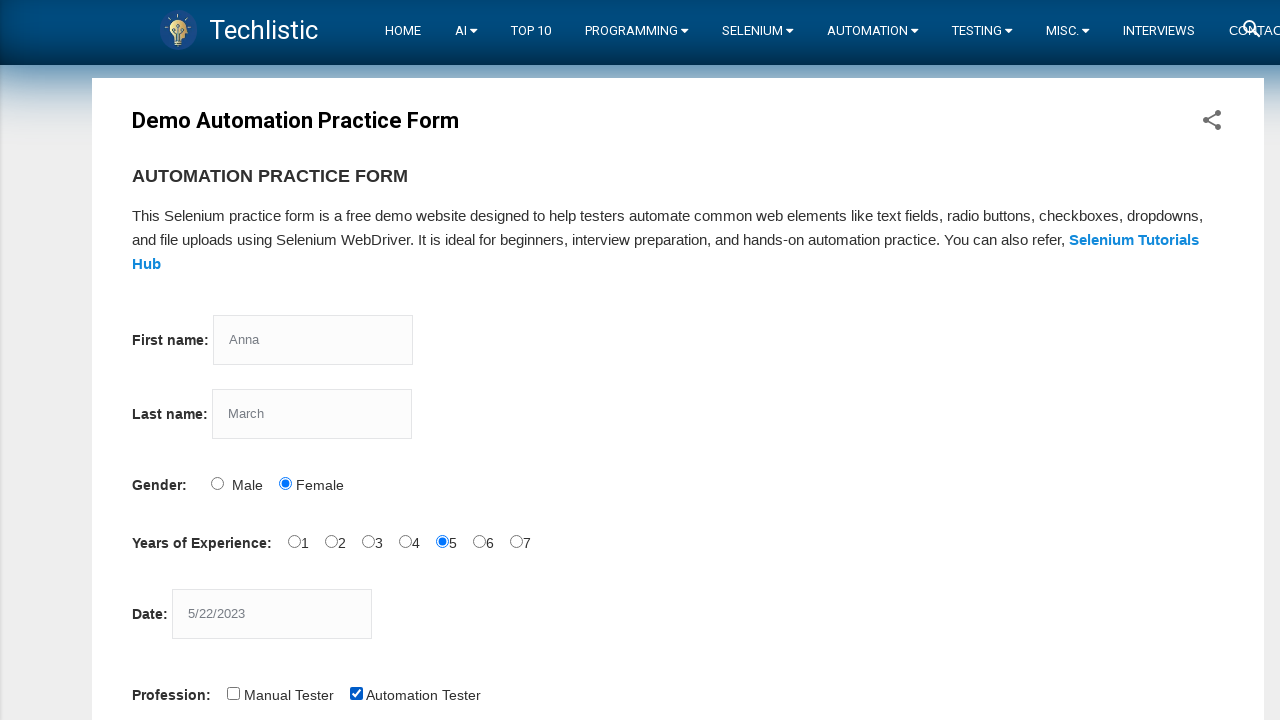

Selected Automation Tester profession checkbox at (233, 693) on #profession-0
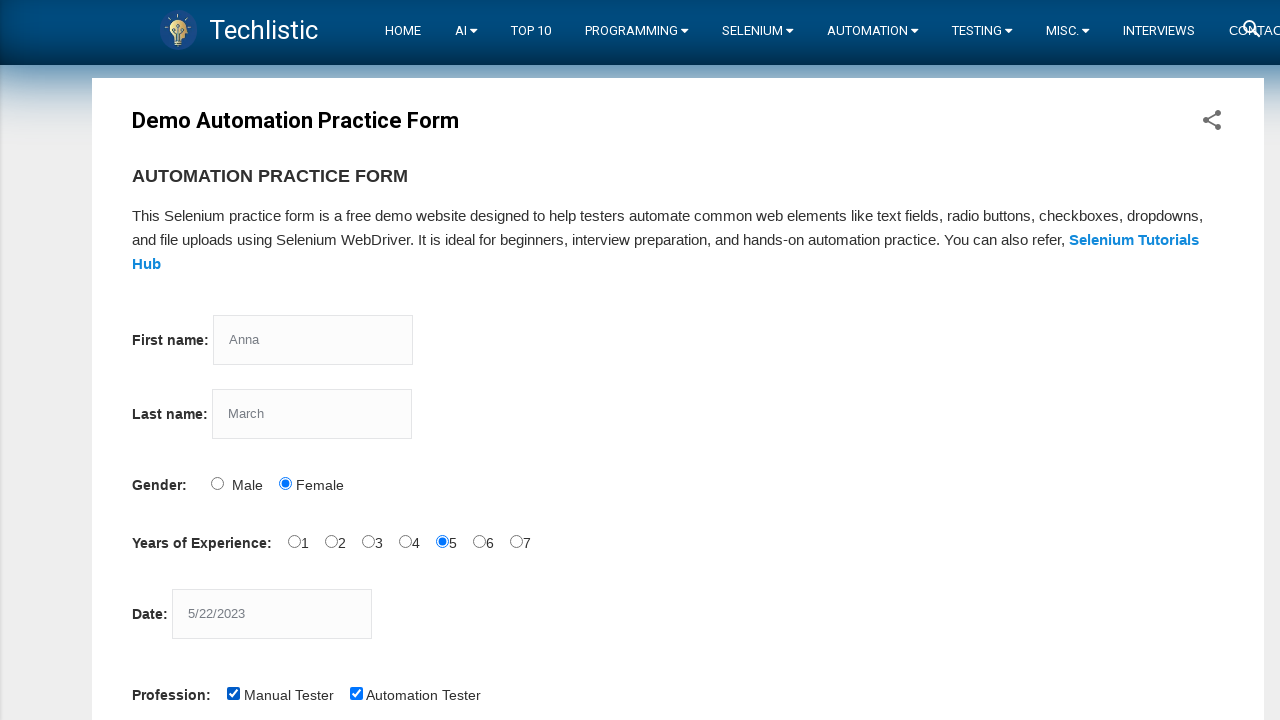

Selected Selenium automation tool checkbox at (446, 360) on #tool-2
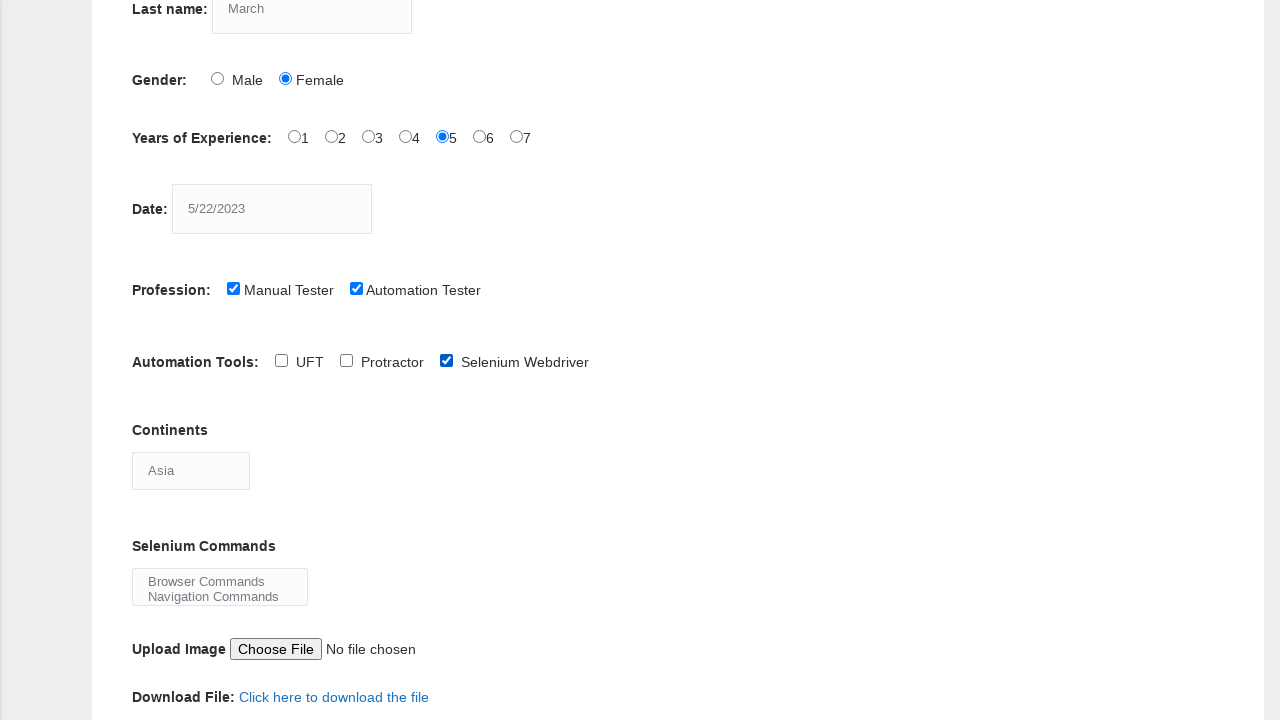

Selected Europe from continents dropdown on #continents
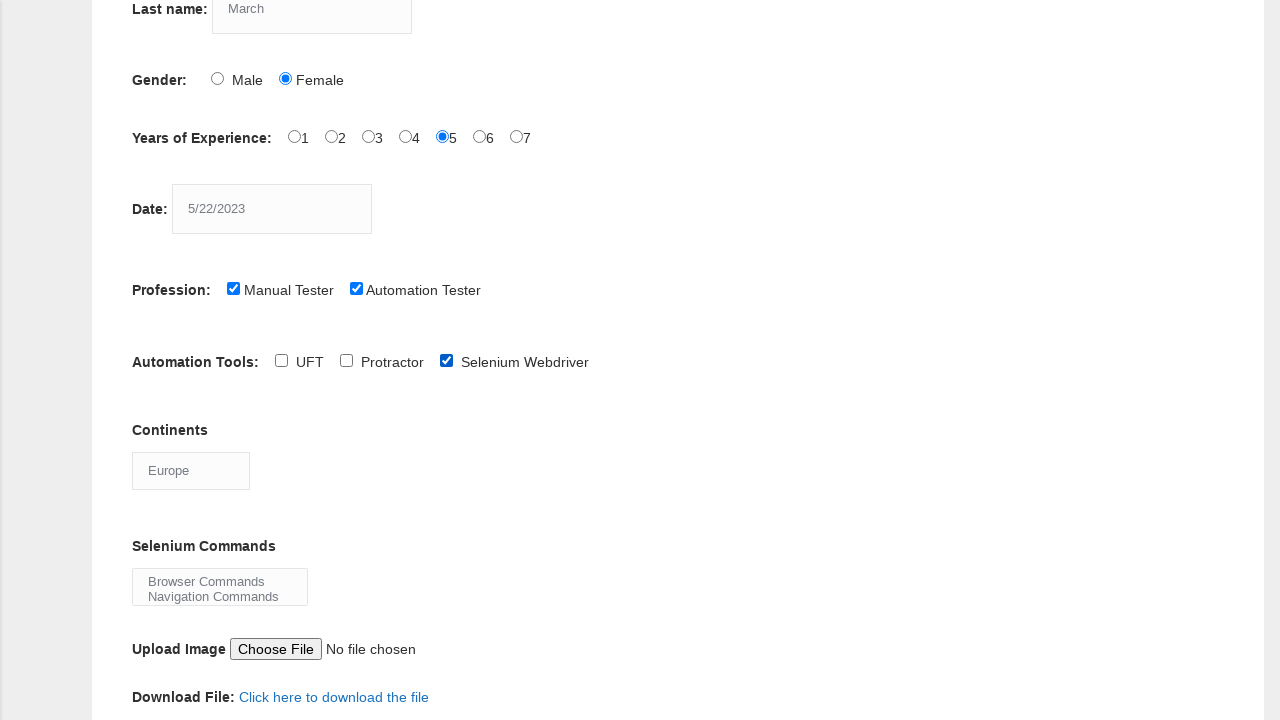

Clicked form submit button at (157, 360) on button.btn.btn-info
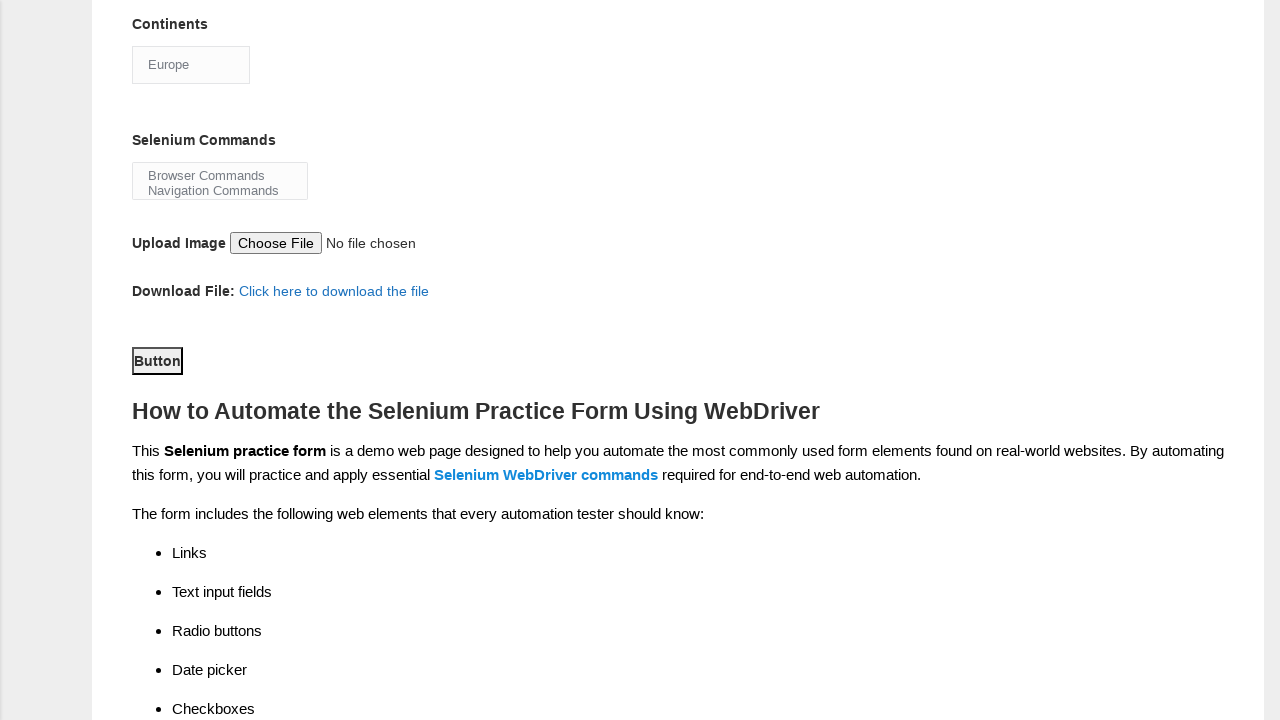

Verified form submission - URL remained on practice form page
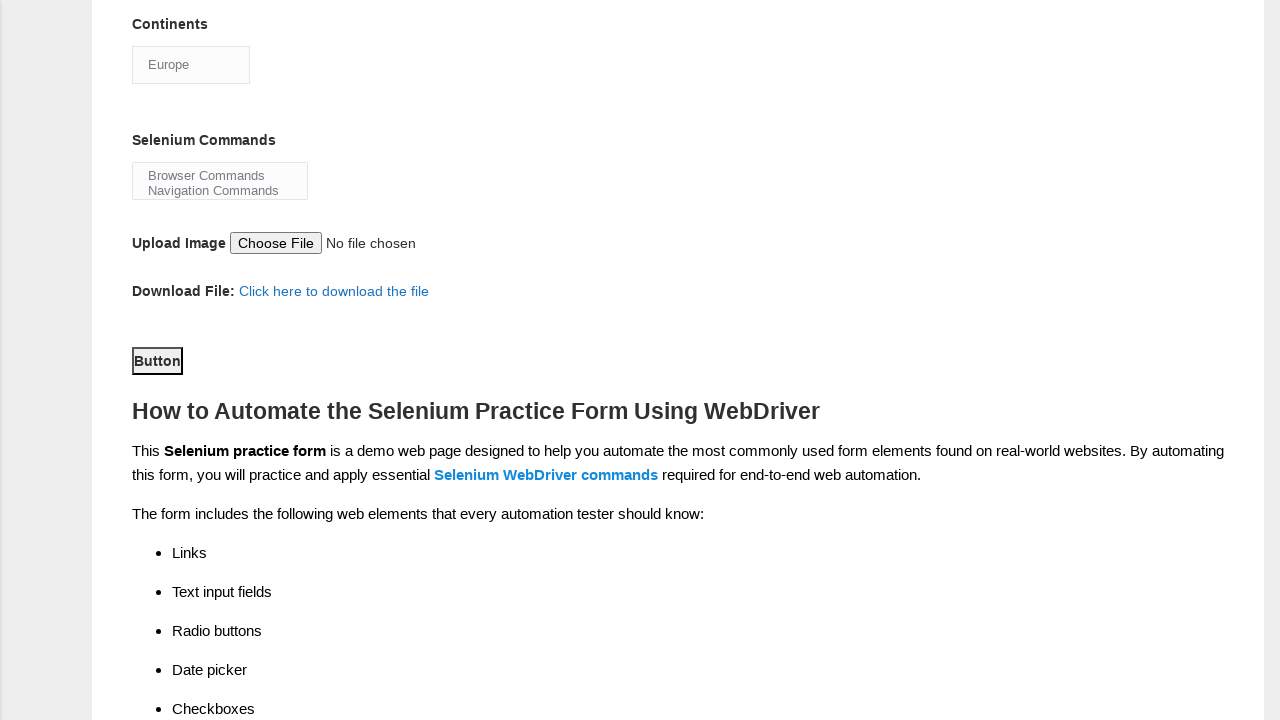

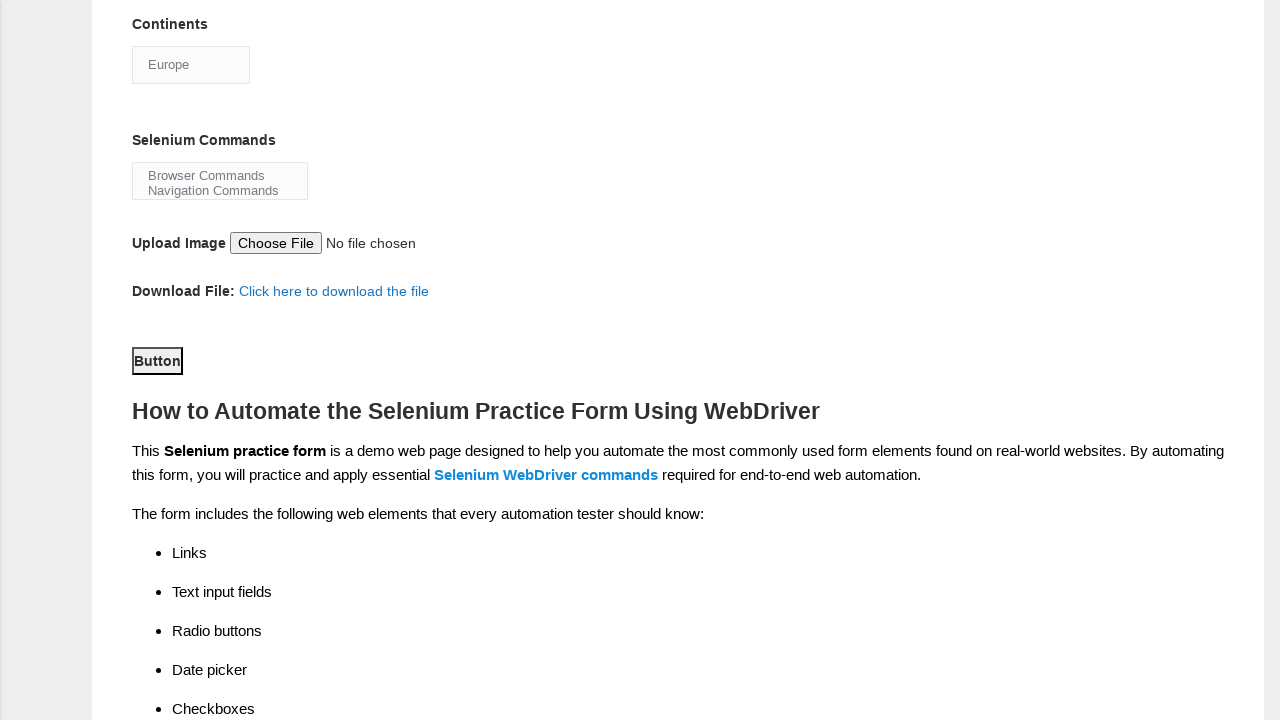